Demonstrates basic browser navigation by visiting the Selenium website, navigating back and forward, refreshing the page, and then navigating to Etsy.

Starting URL: https://www.selenium.dev

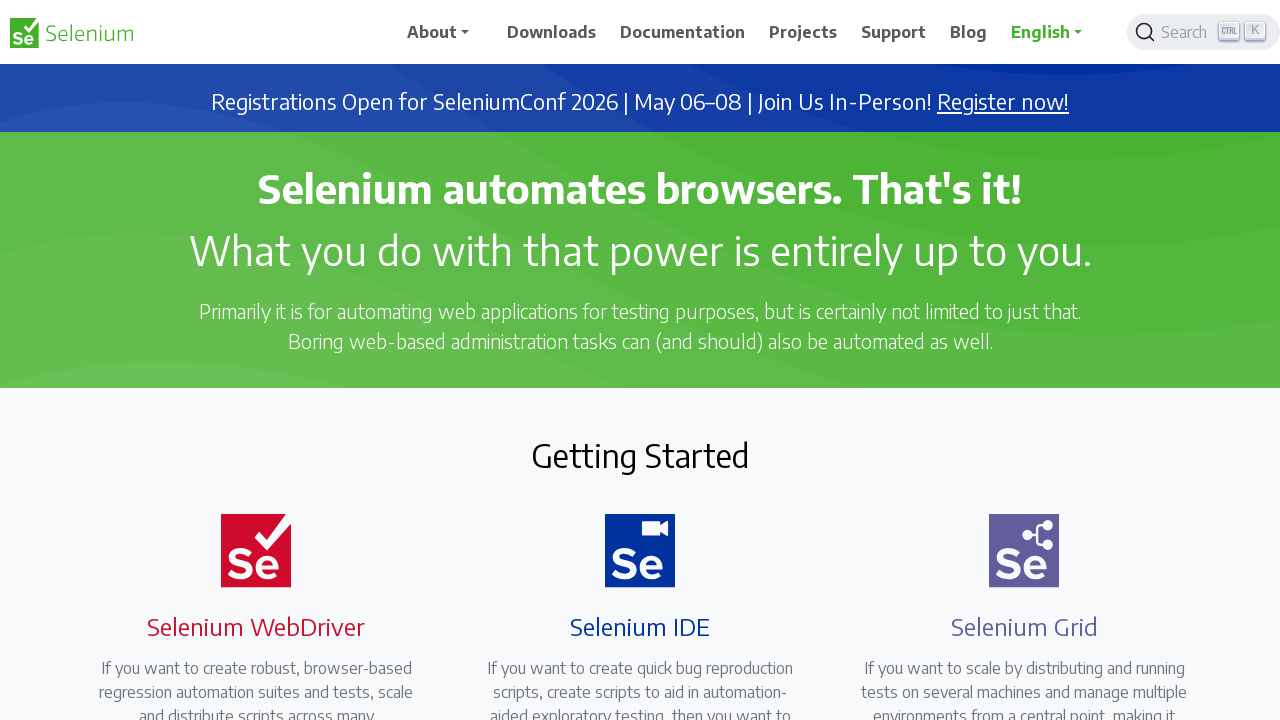

Retrieved page title from Selenium website
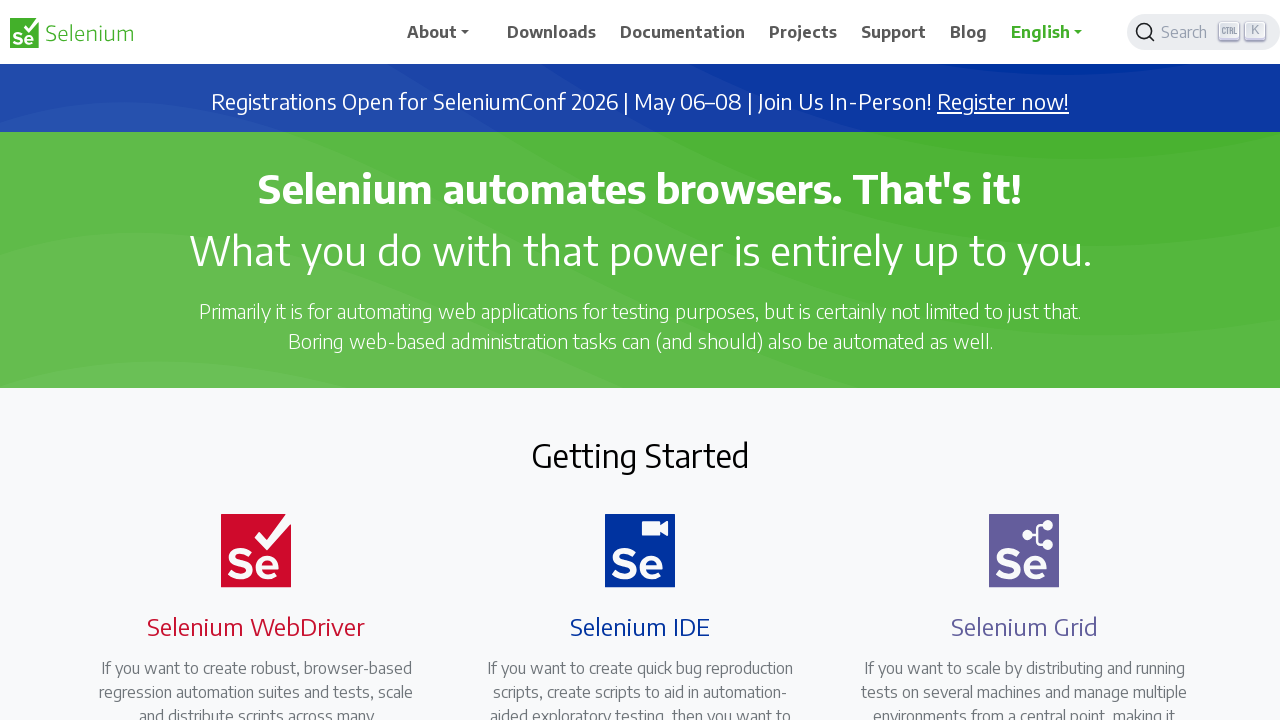

Retrieved current URL
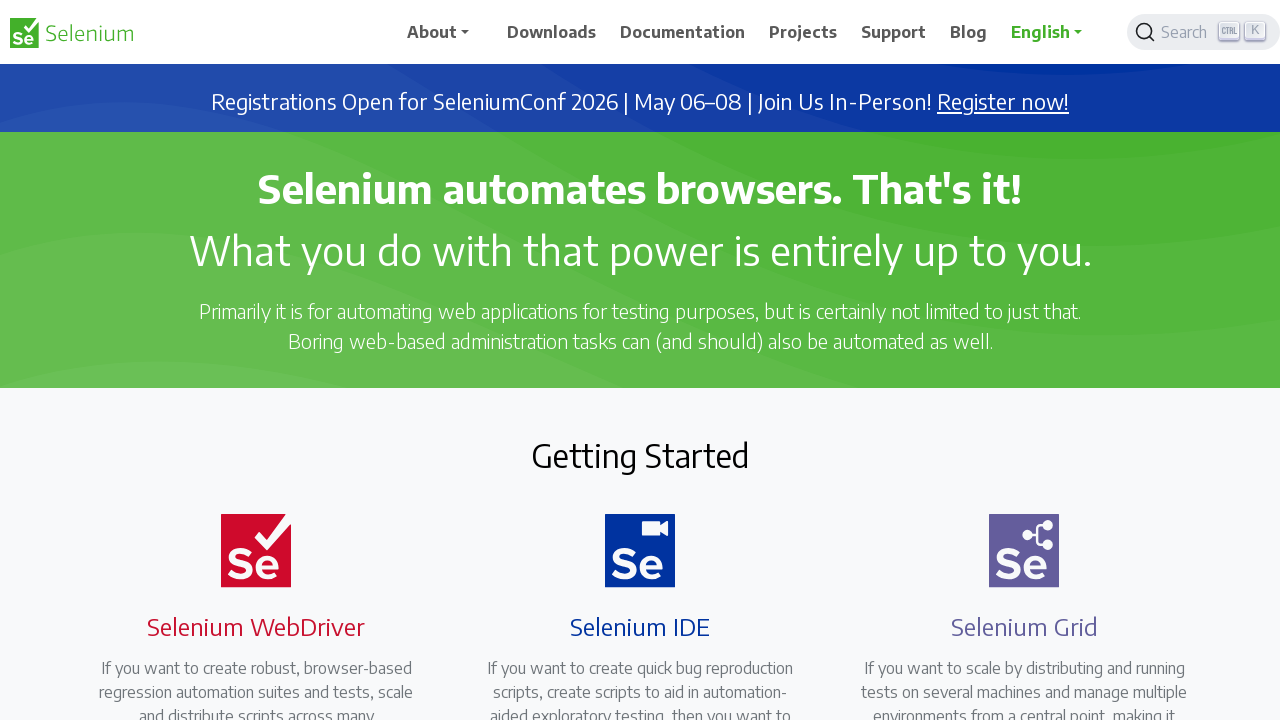

Navigated back in browser history
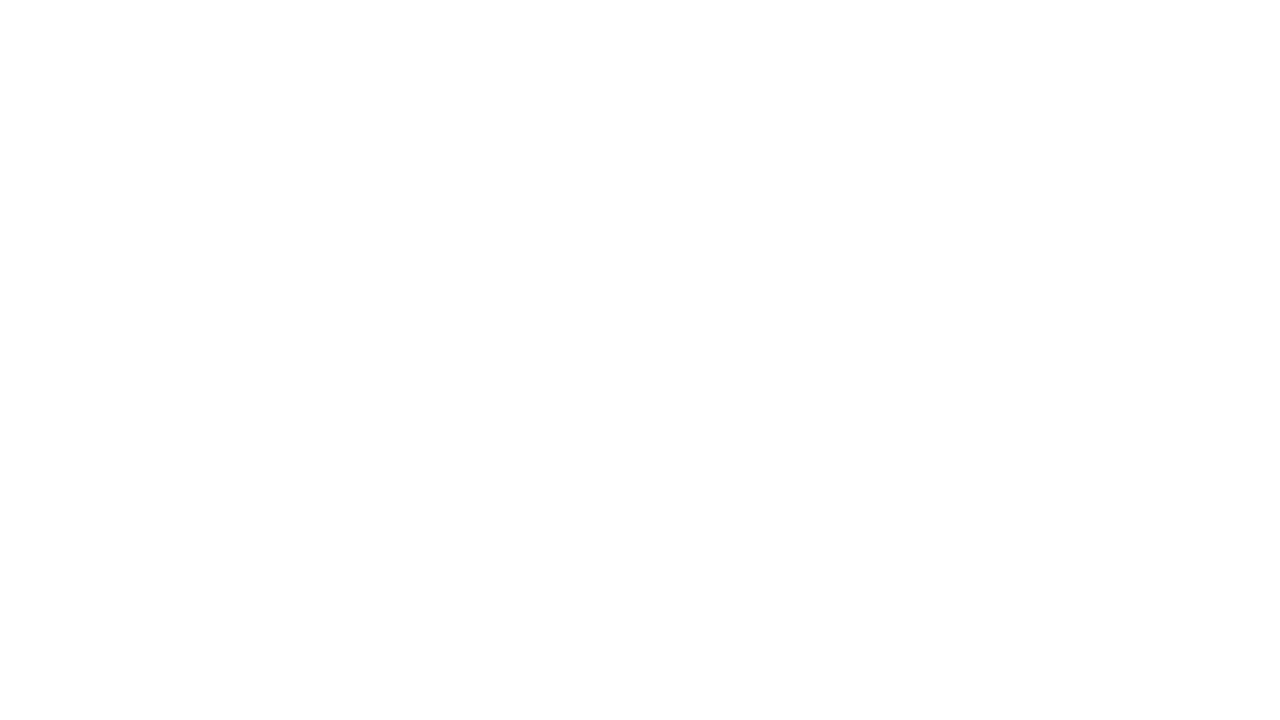

Navigated forward in browser history
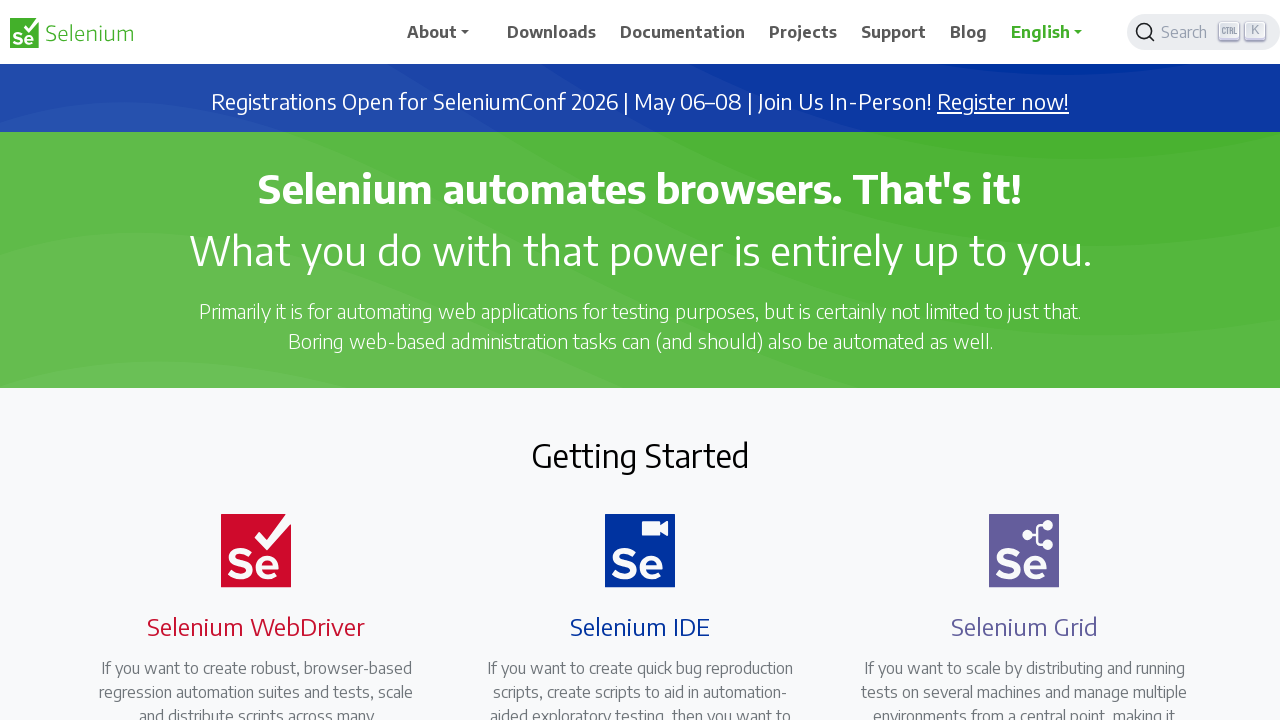

Refreshed the page
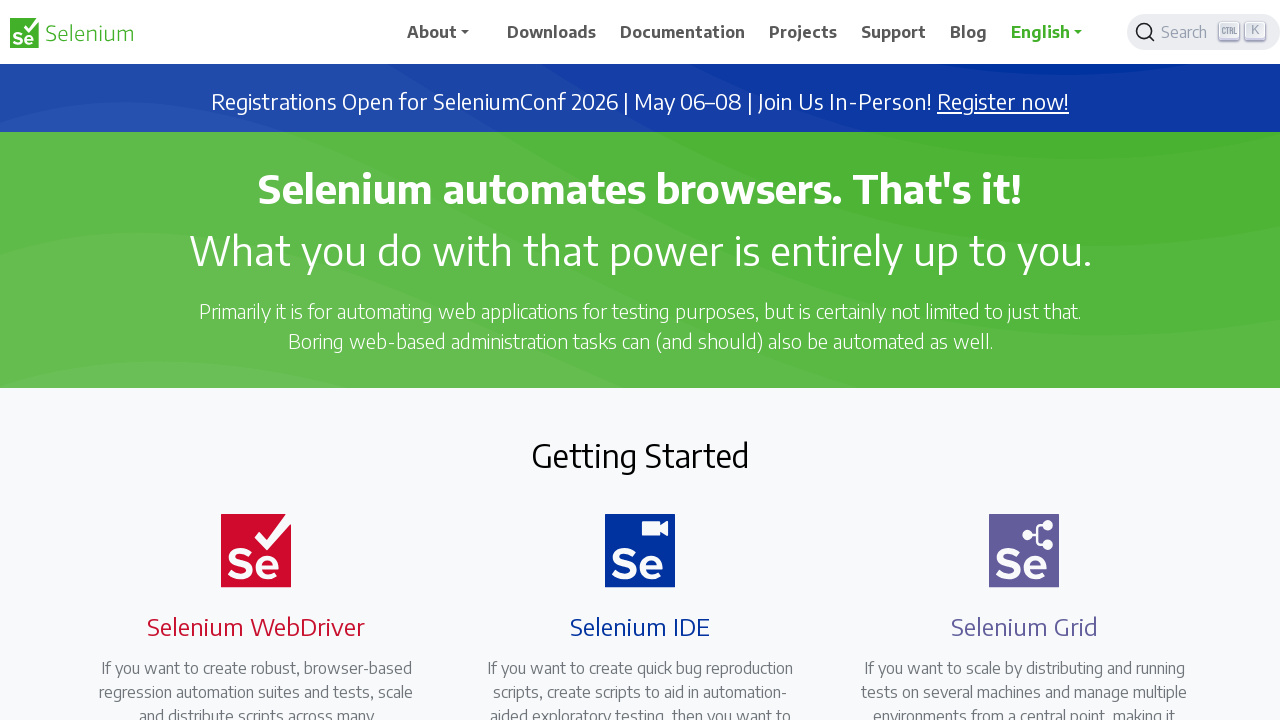

Navigated to Etsy website
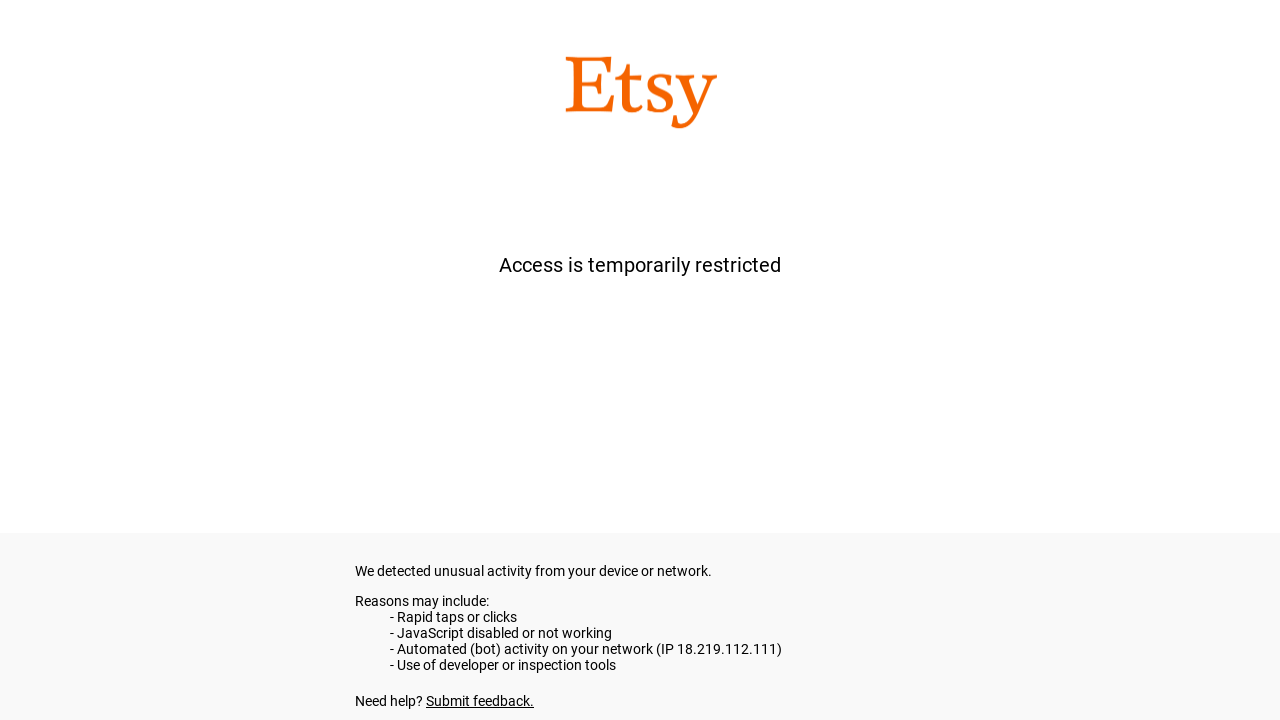

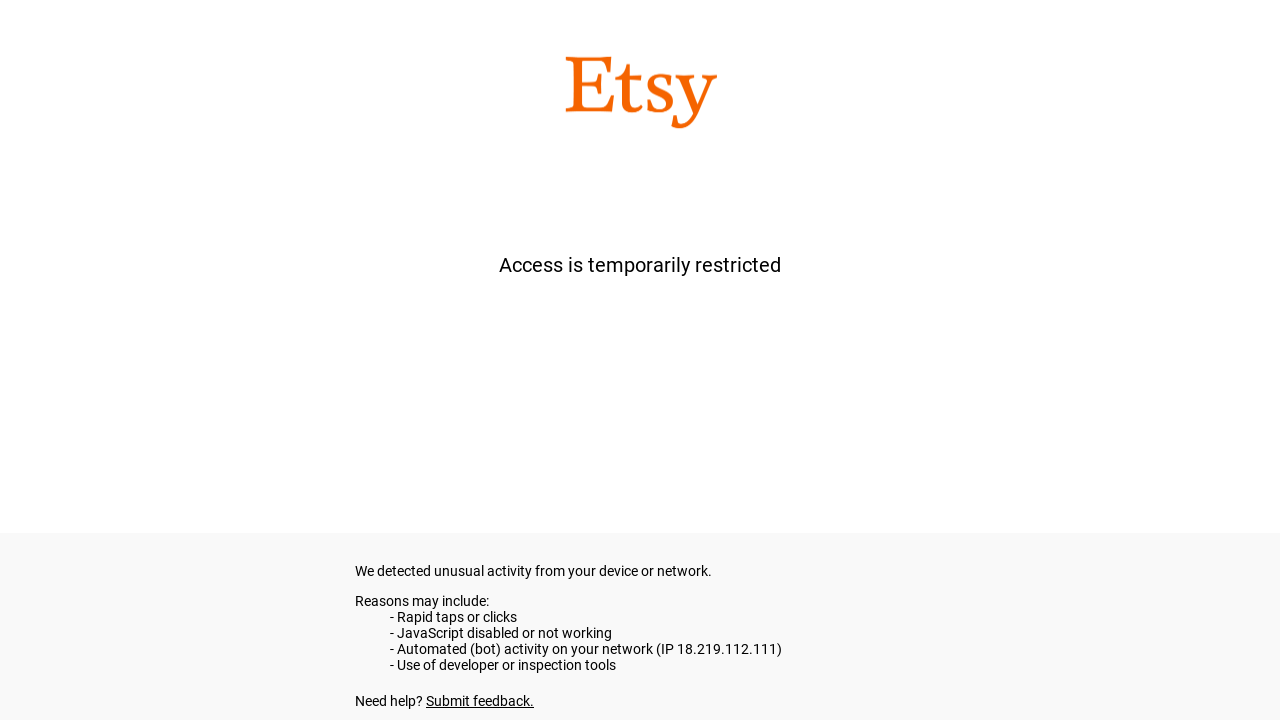